Tests that edits are saved when the edit field loses focus (blur event).

Starting URL: https://demo.playwright.dev/todomvc

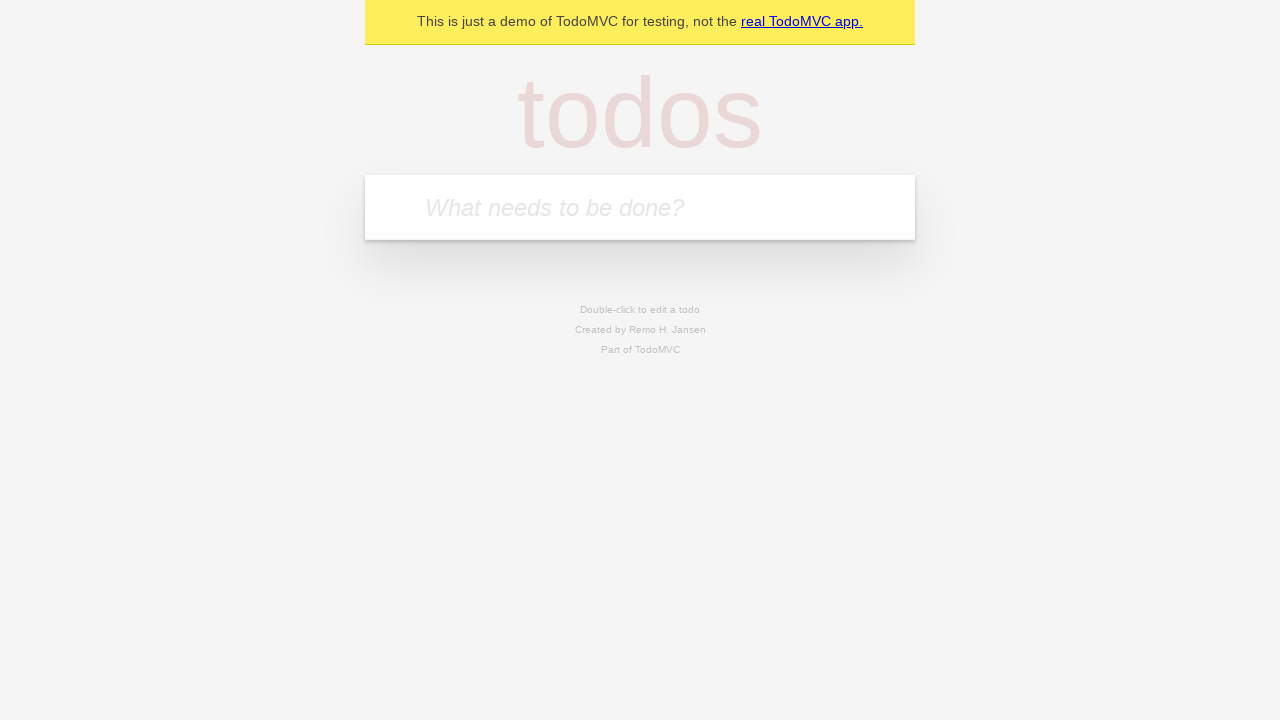

Filled todo input with 'buy some cheese' on internal:attr=[placeholder="What needs to be done?"i]
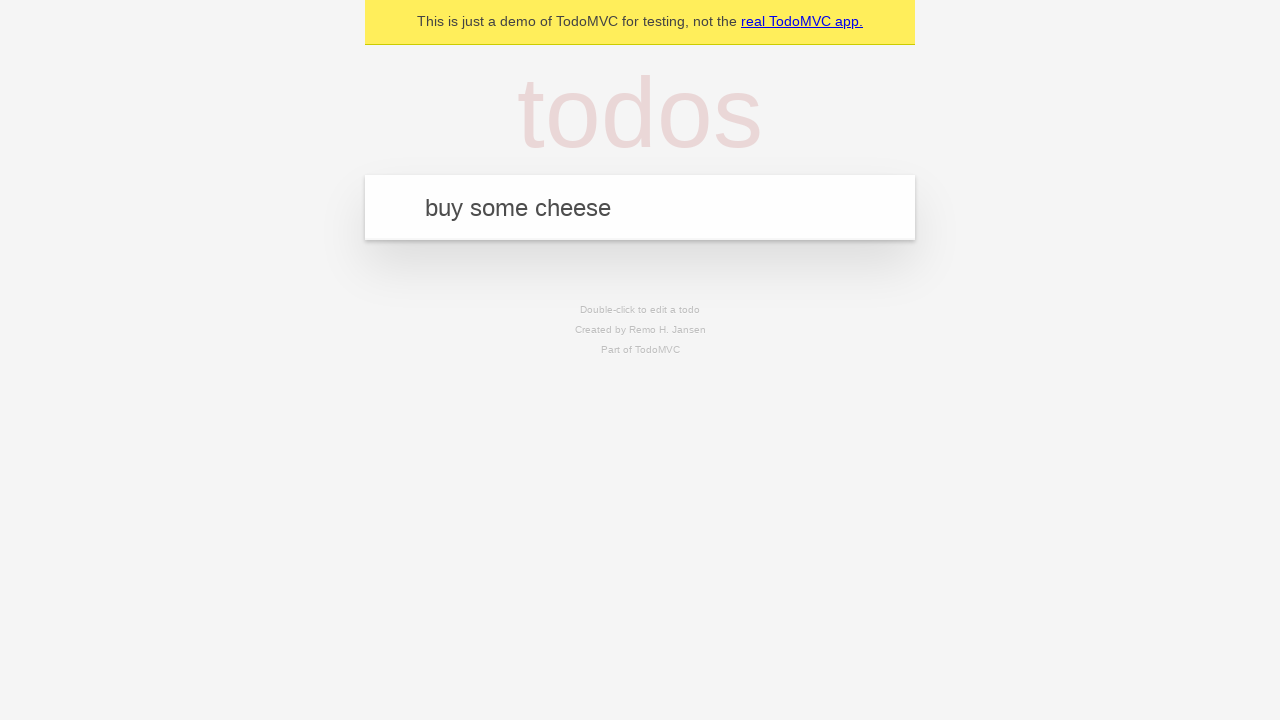

Pressed Enter to create first todo on internal:attr=[placeholder="What needs to be done?"i]
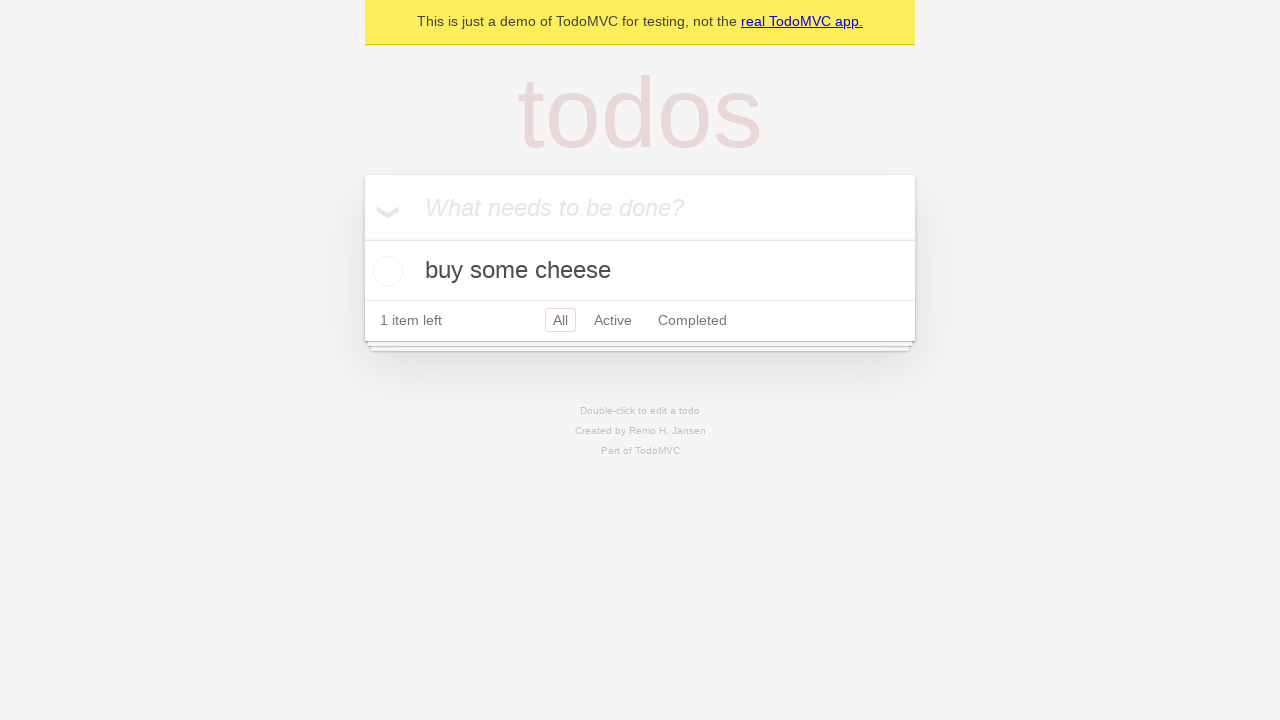

Filled todo input with 'feed the cat' on internal:attr=[placeholder="What needs to be done?"i]
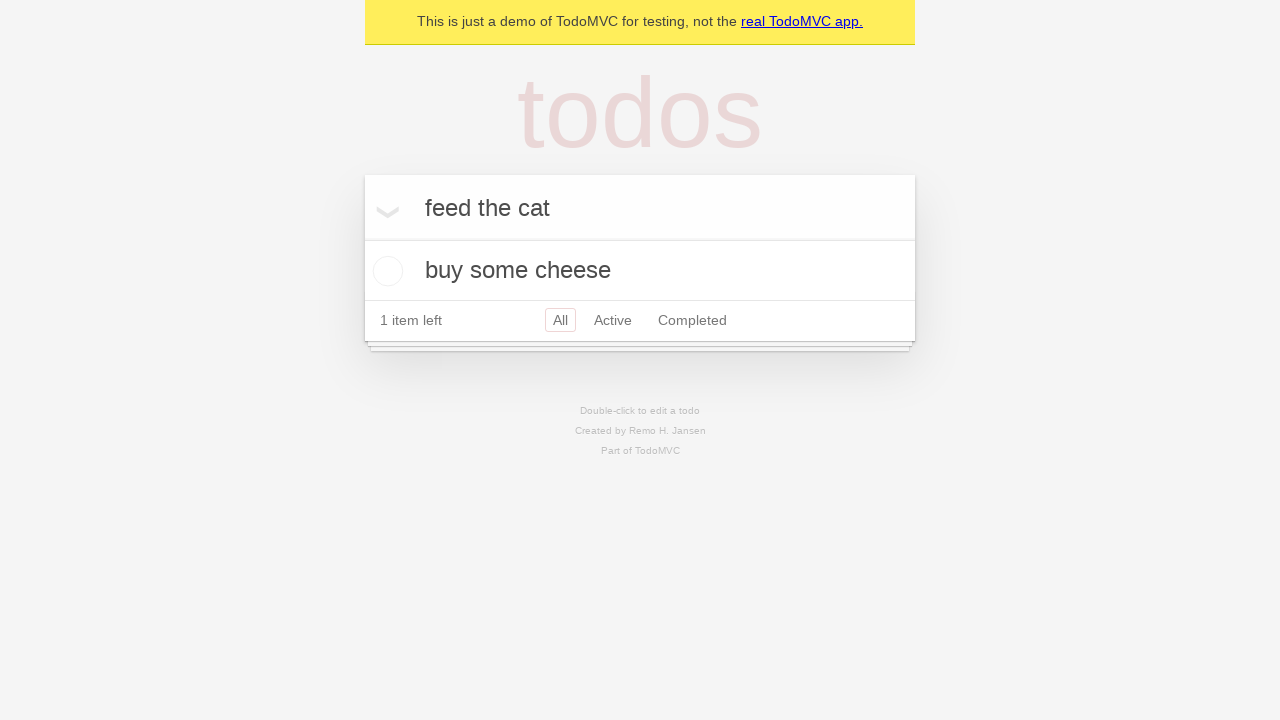

Pressed Enter to create second todo on internal:attr=[placeholder="What needs to be done?"i]
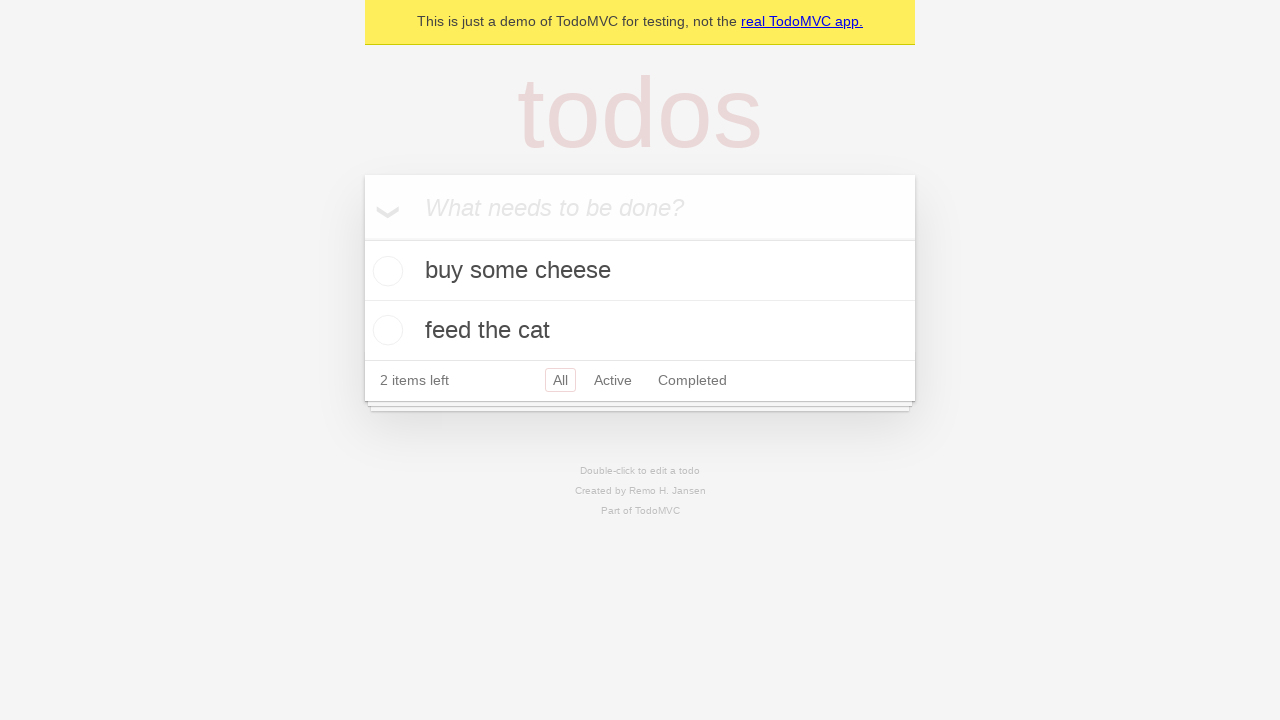

Filled todo input with 'book a doctors appointment' on internal:attr=[placeholder="What needs to be done?"i]
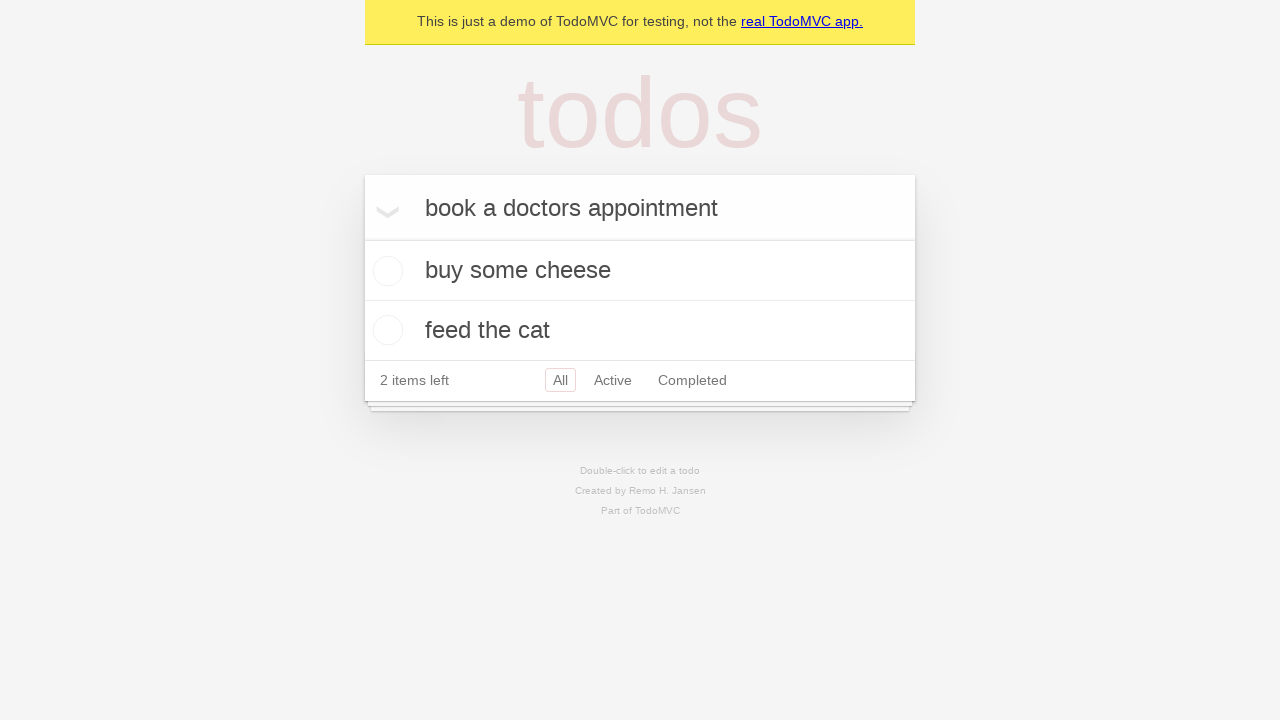

Pressed Enter to create third todo on internal:attr=[placeholder="What needs to be done?"i]
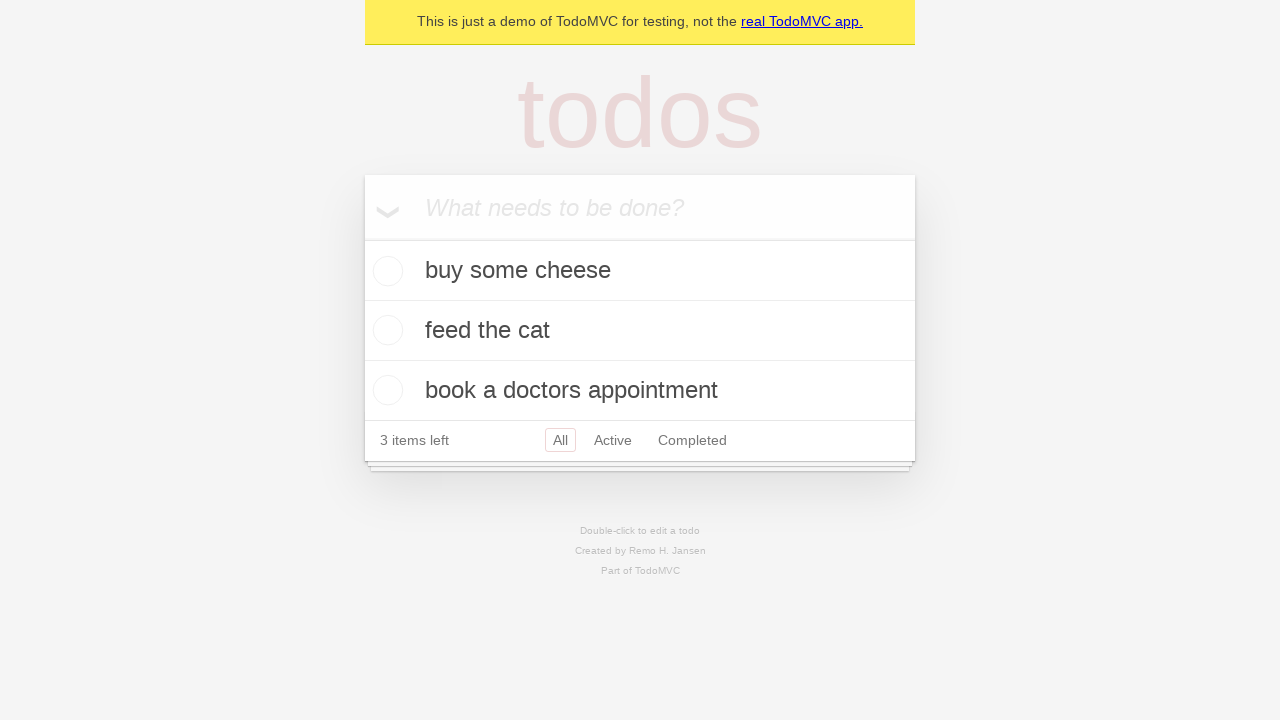

Double-clicked second todo to enter edit mode at (640, 331) on internal:testid=[data-testid="todo-item"s] >> nth=1
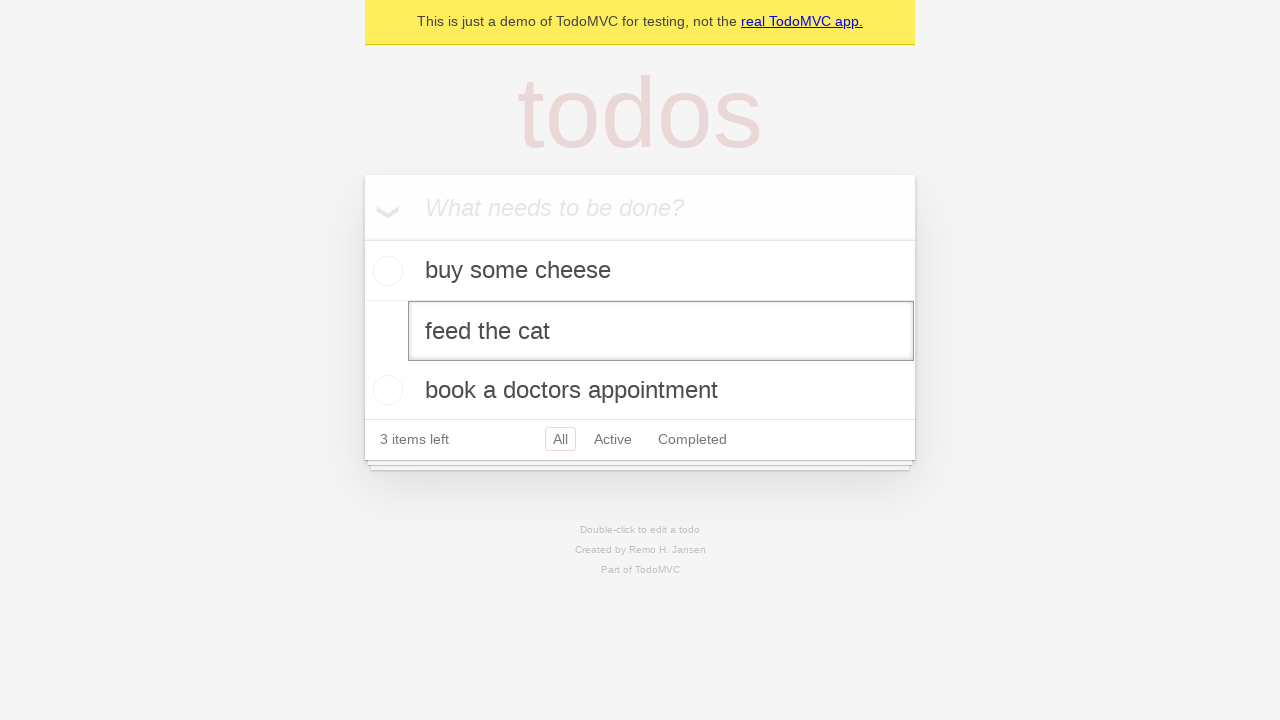

Filled edit field with 'buy some sausages' on internal:testid=[data-testid="todo-item"s] >> nth=1 >> internal:role=textbox[nam
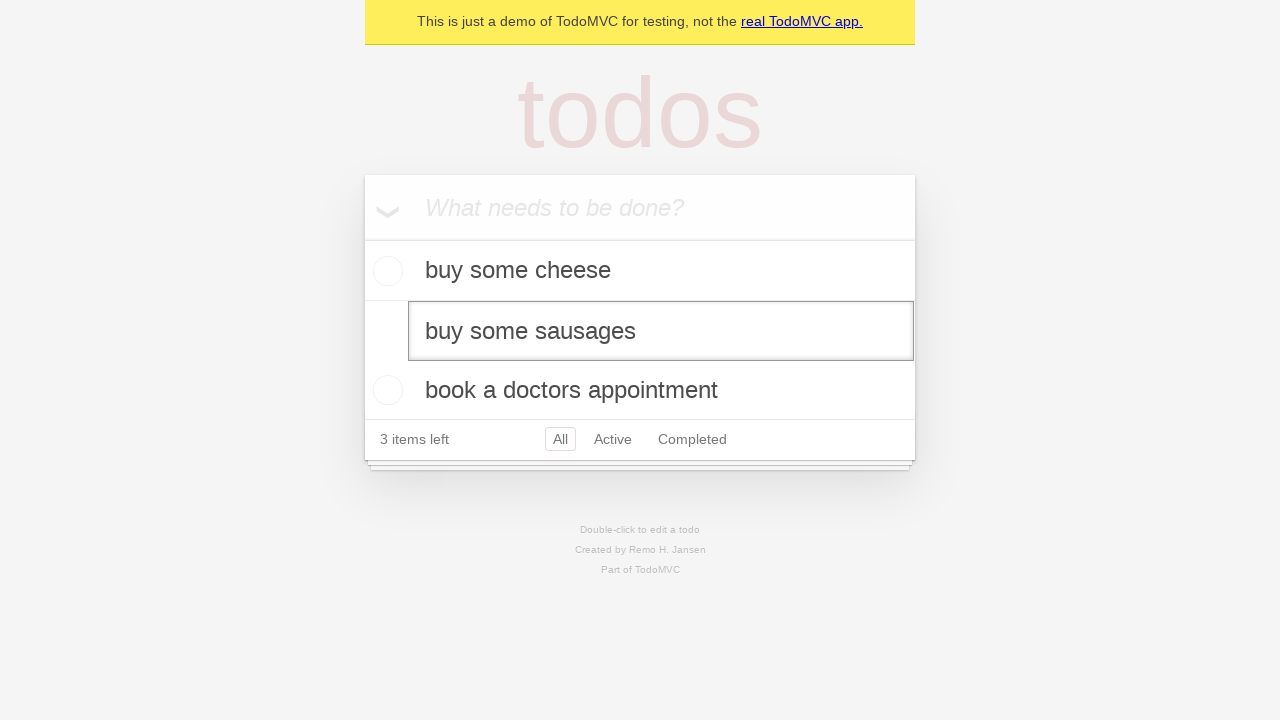

Triggered blur event to save edited todo
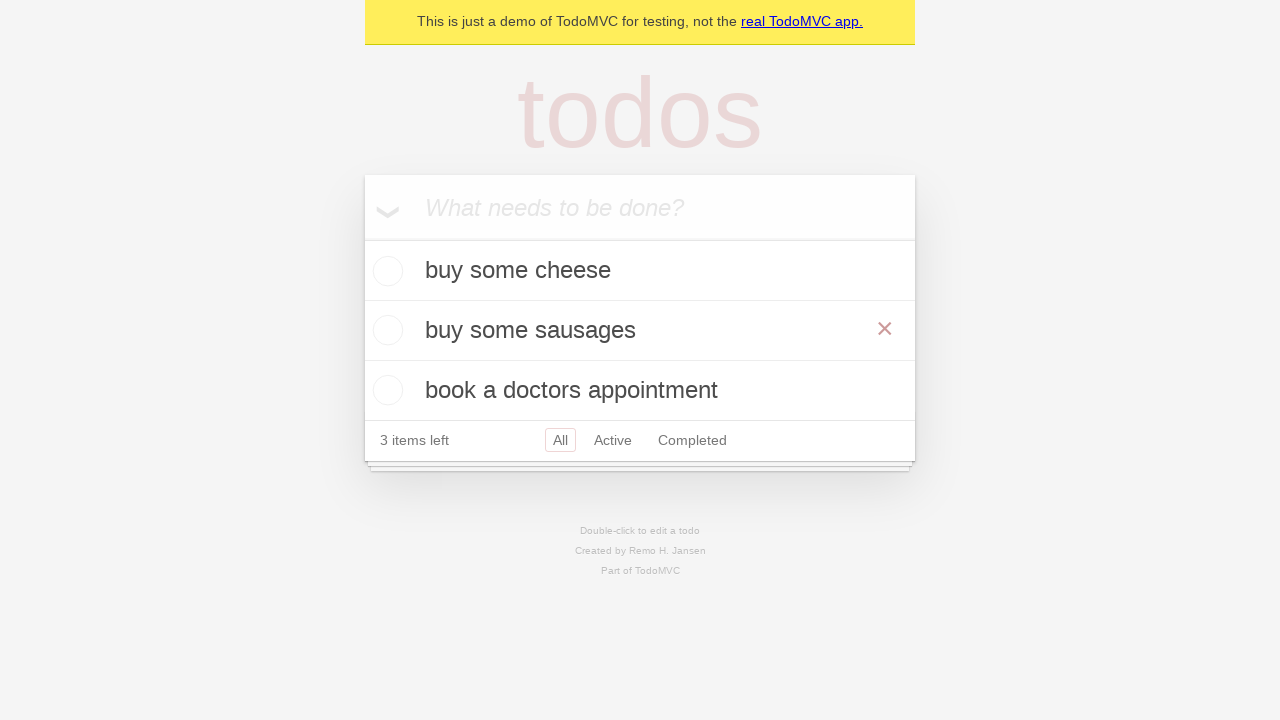

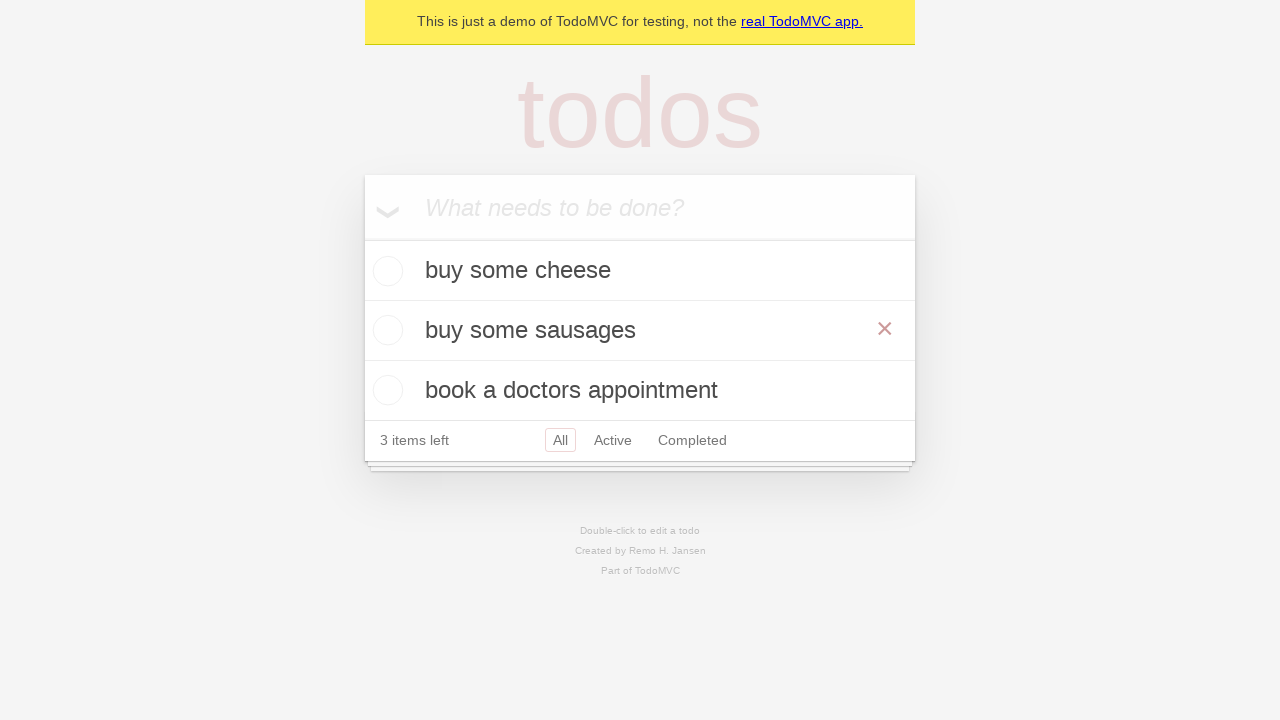